Tests navigation through GitHub wiki pages by clicking on the Wiki tab, expanding "more pages", and navigating to the SoftAssertions page to verify JUnit5 content is present.

Starting URL: https://github.com/selenide/selenide

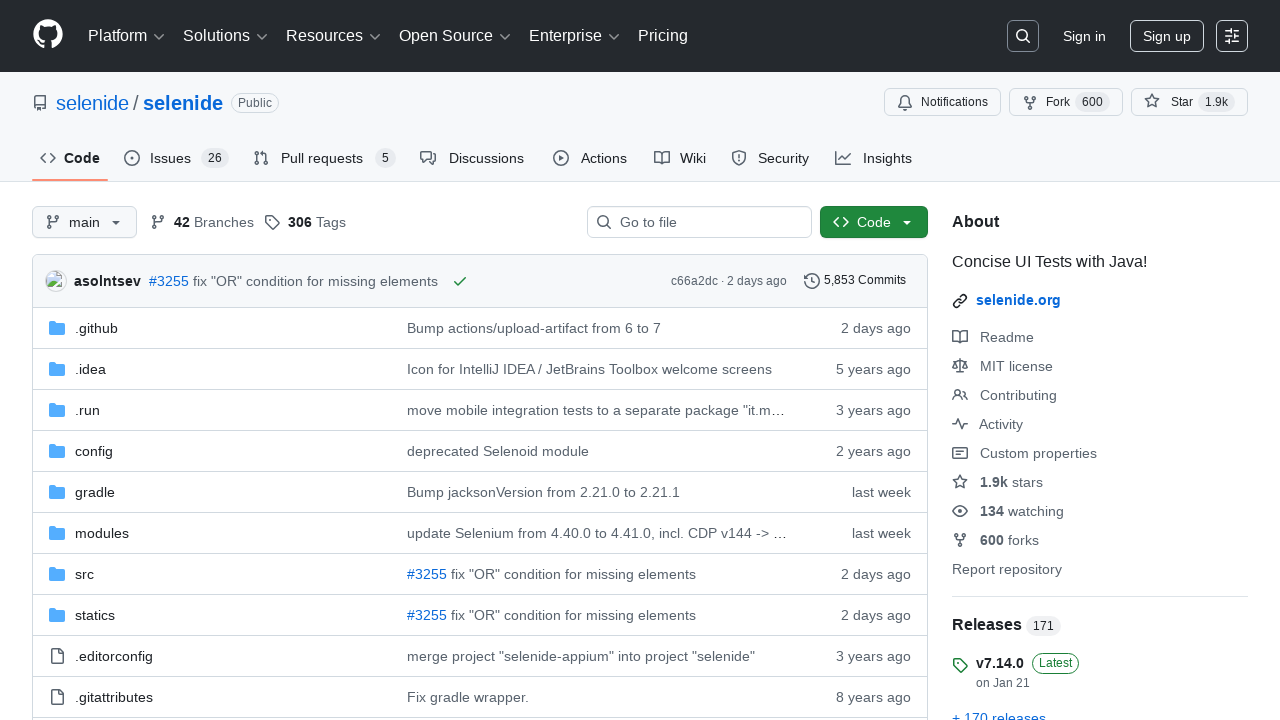

Clicked on Wiki tab at (680, 158) on #wiki-tab
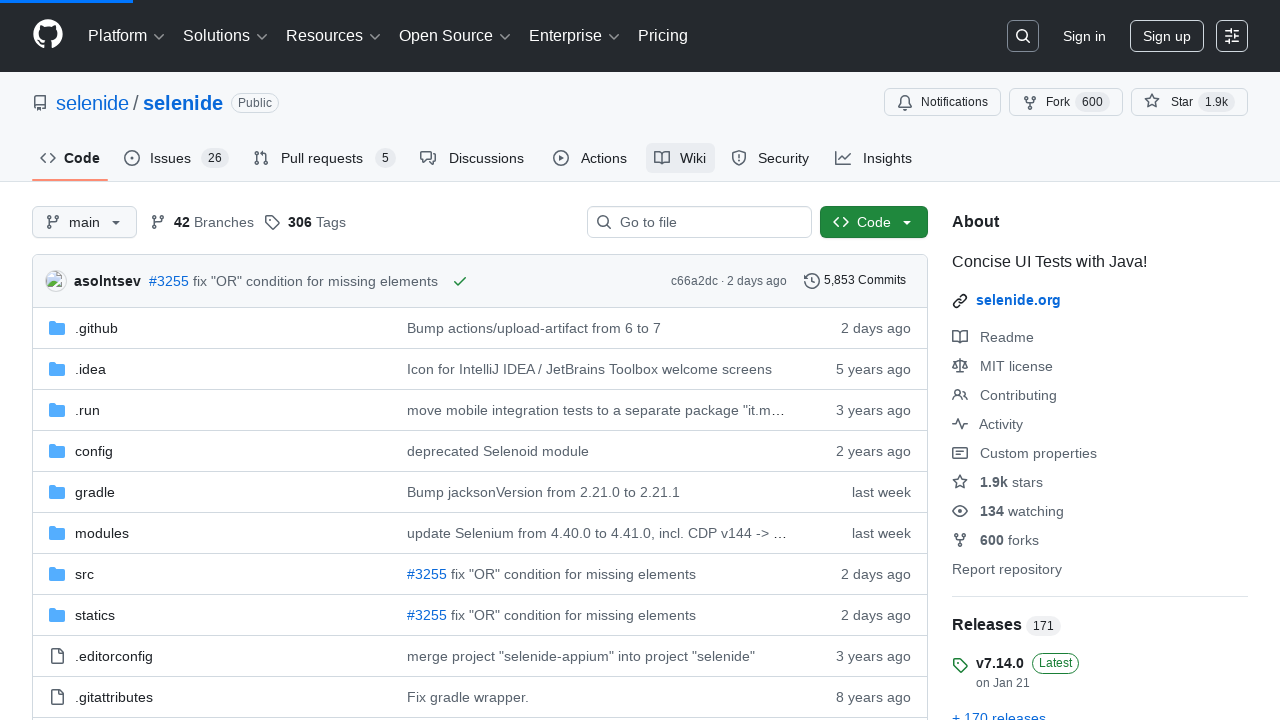

Wiki pages box loaded
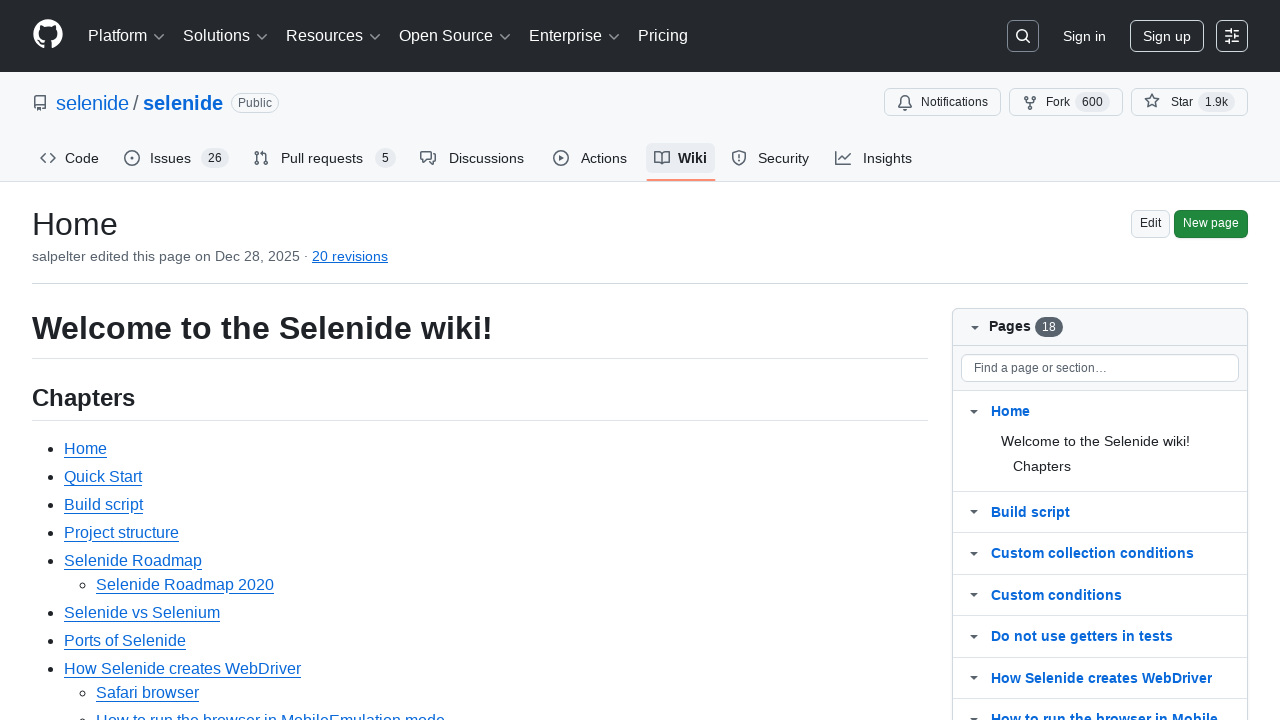

Clicked 'more pages' link to expand wiki pages at (1030, 429) on #wiki-pages-box >> text=more pages
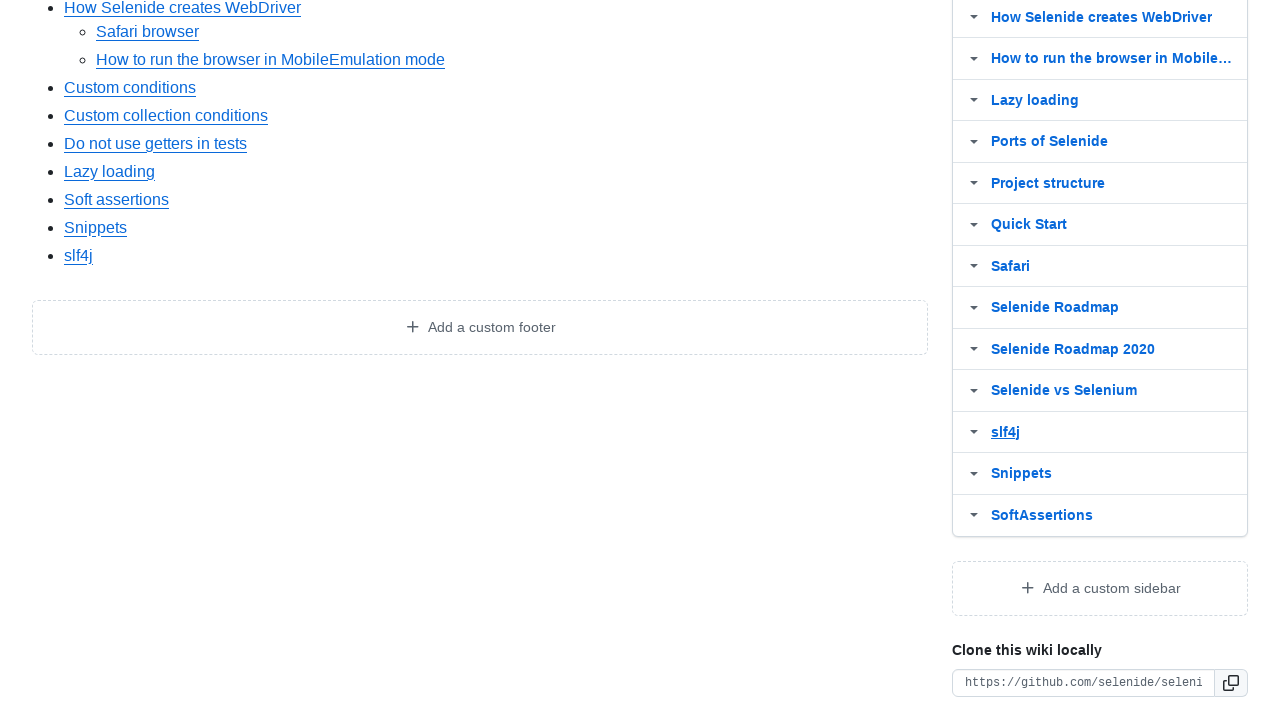

SoftAssertions page is visible in wiki pages list
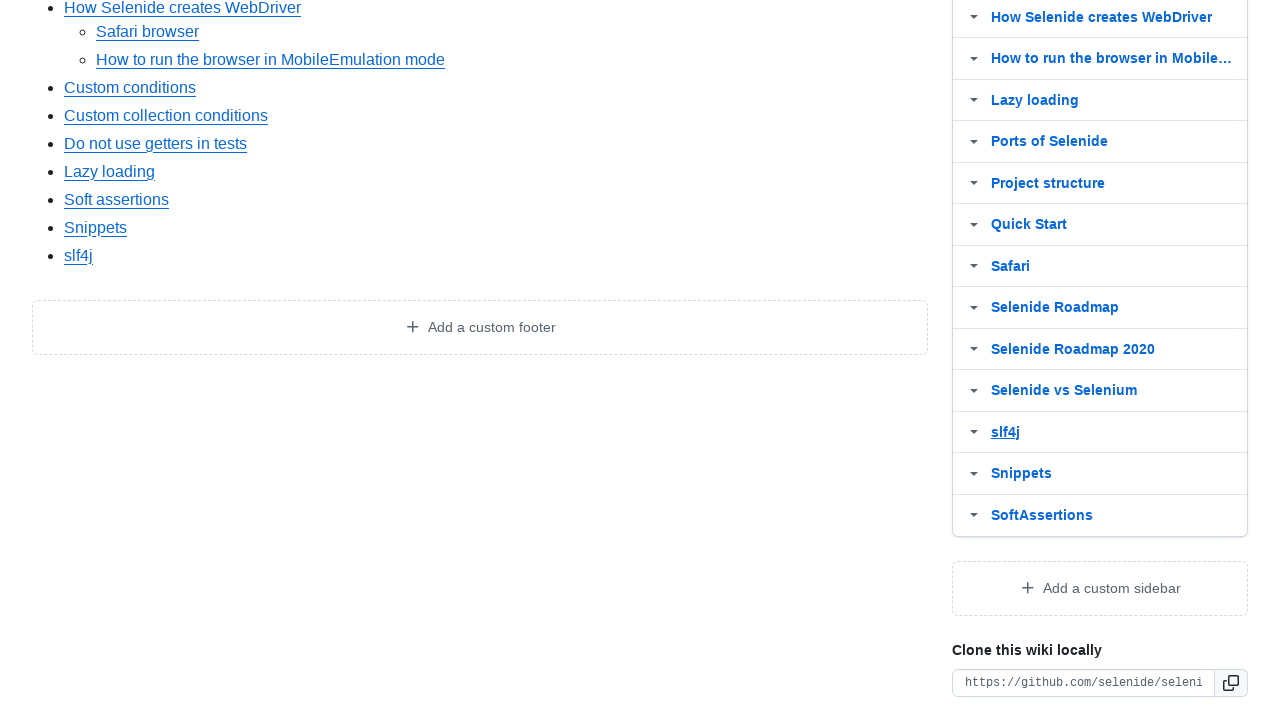

Clicked on SoftAssertions wiki page link at (1042, 515) on #wiki-pages-box >> text=SoftAssertions
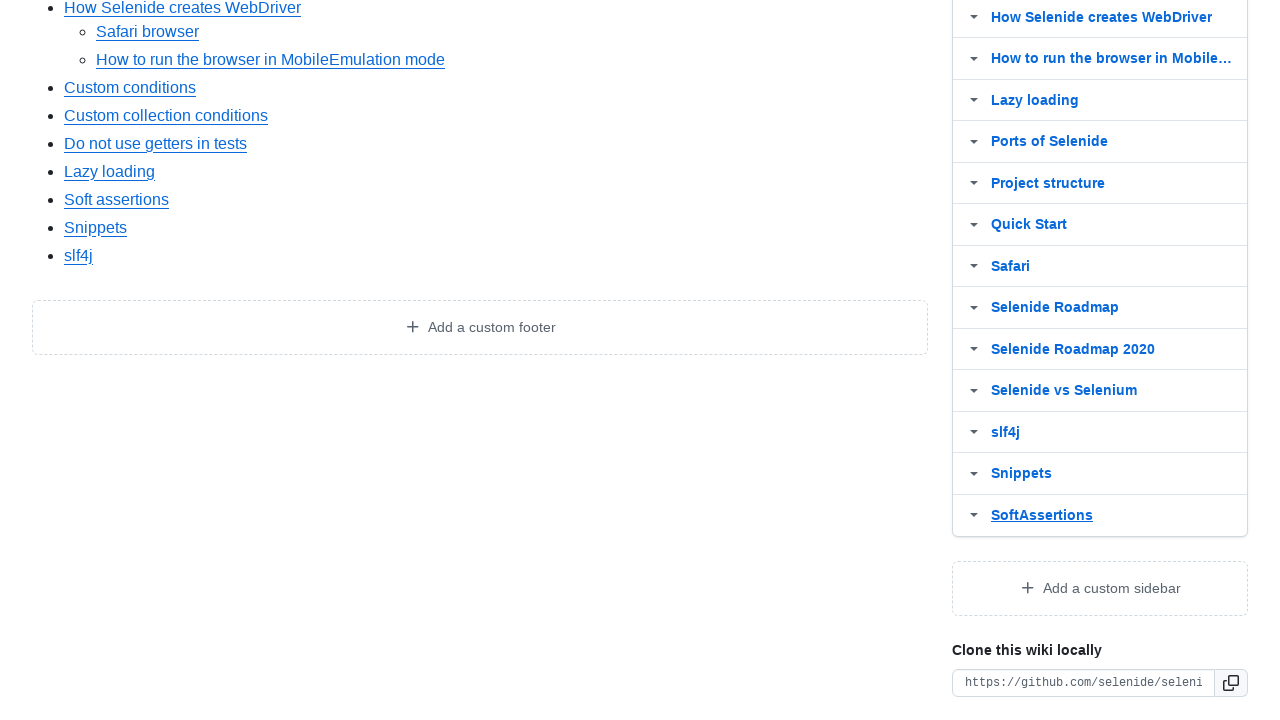

Verified JUnit5 content is present in SoftAssertions wiki page
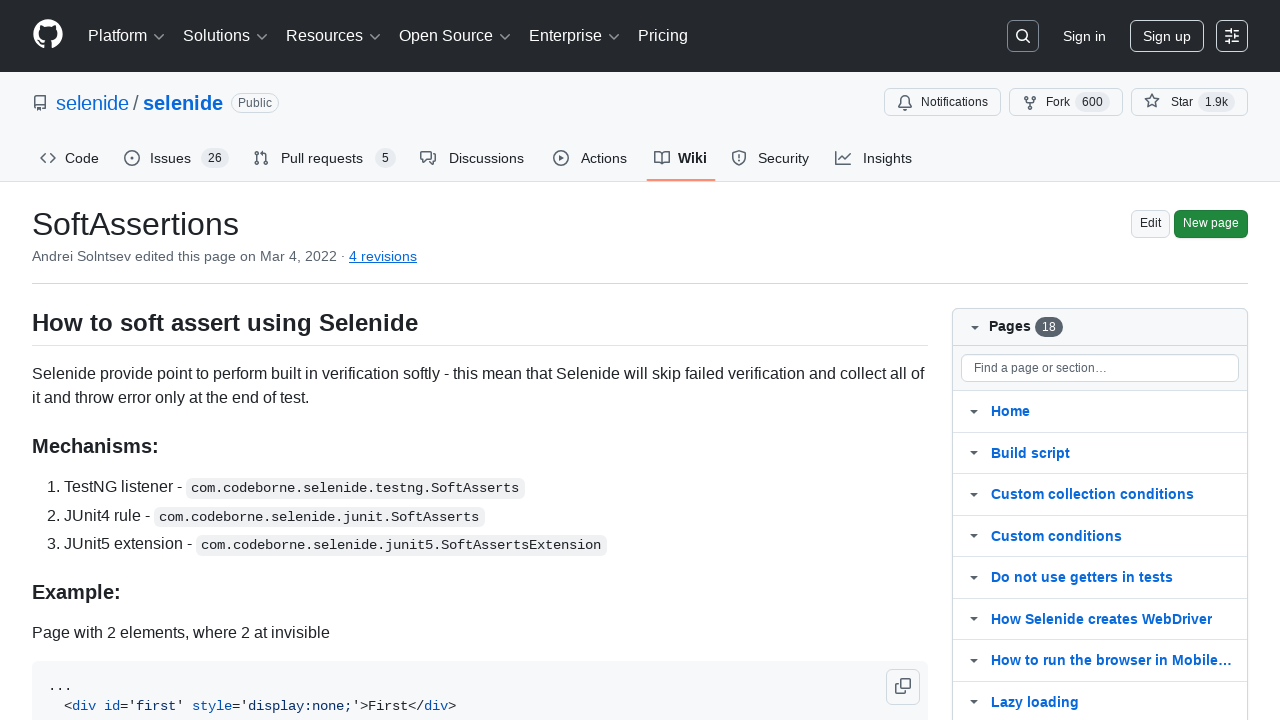

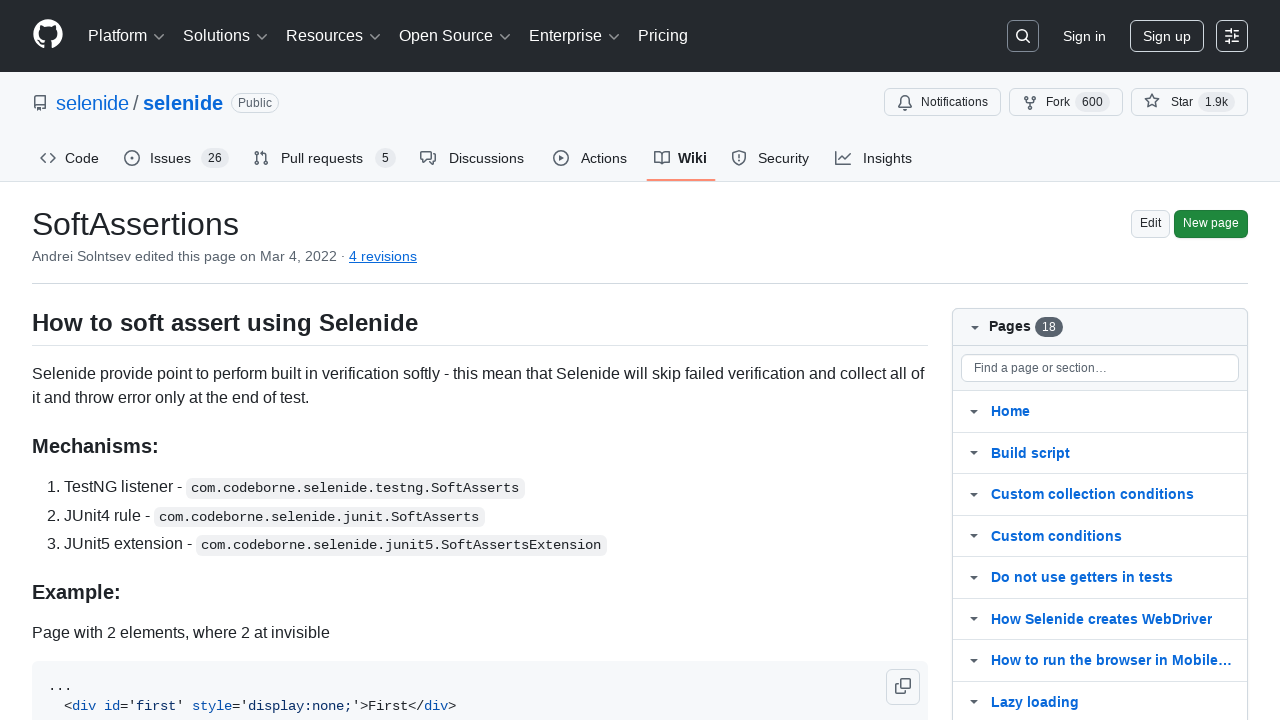